Tests that the Clear completed button displays correct text when items are completed

Starting URL: https://demo.playwright.dev/todomvc

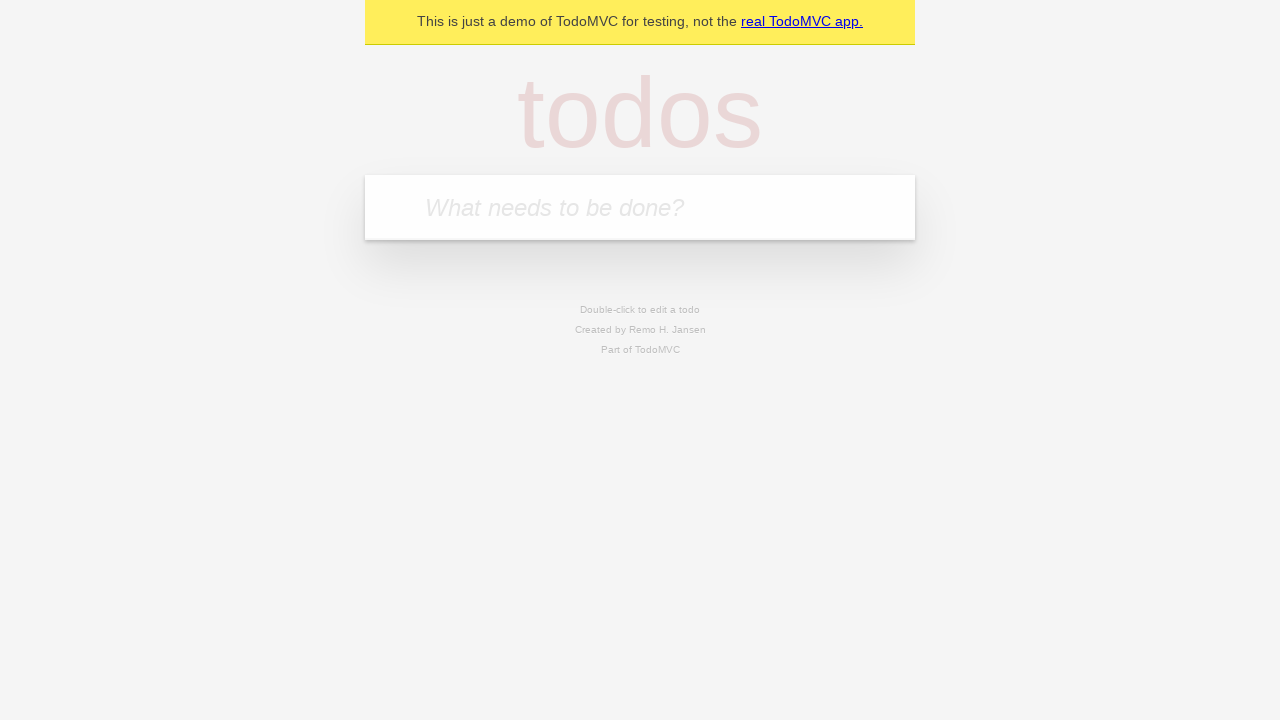

Filled first todo input with 'buy some cheese' on internal:attr=[placeholder="What needs to be done?"i]
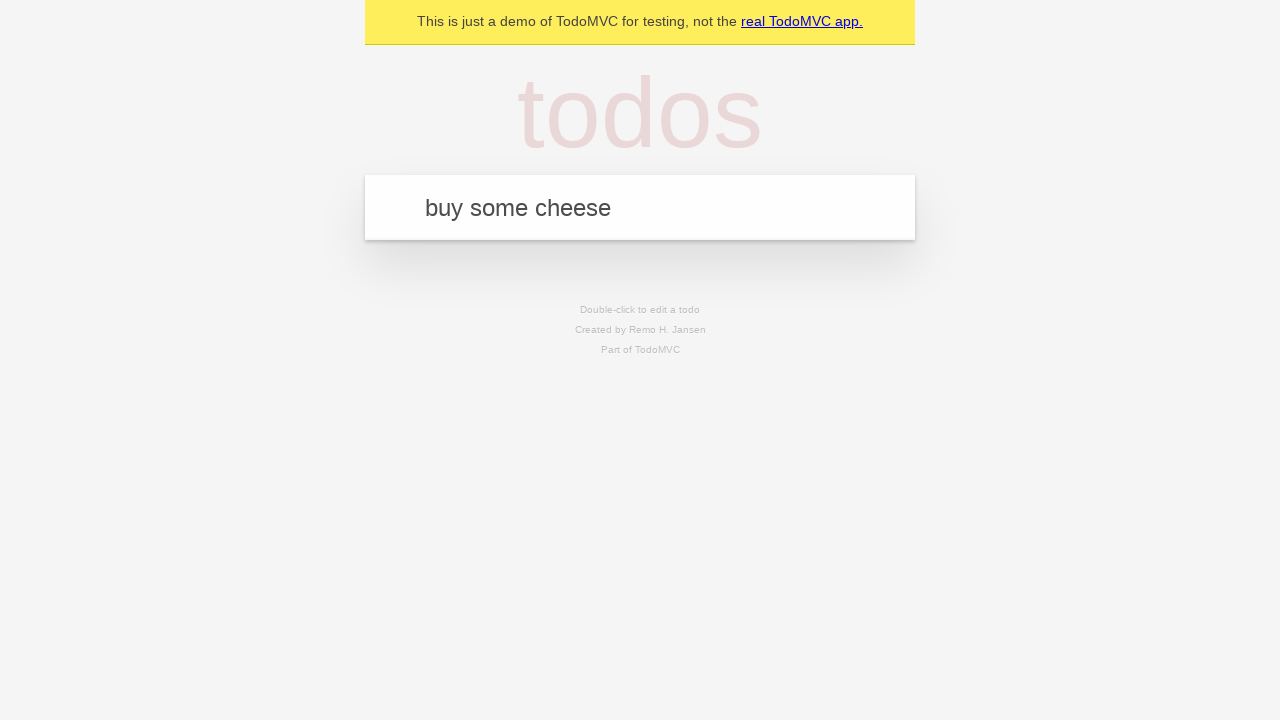

Pressed Enter to create first todo on internal:attr=[placeholder="What needs to be done?"i]
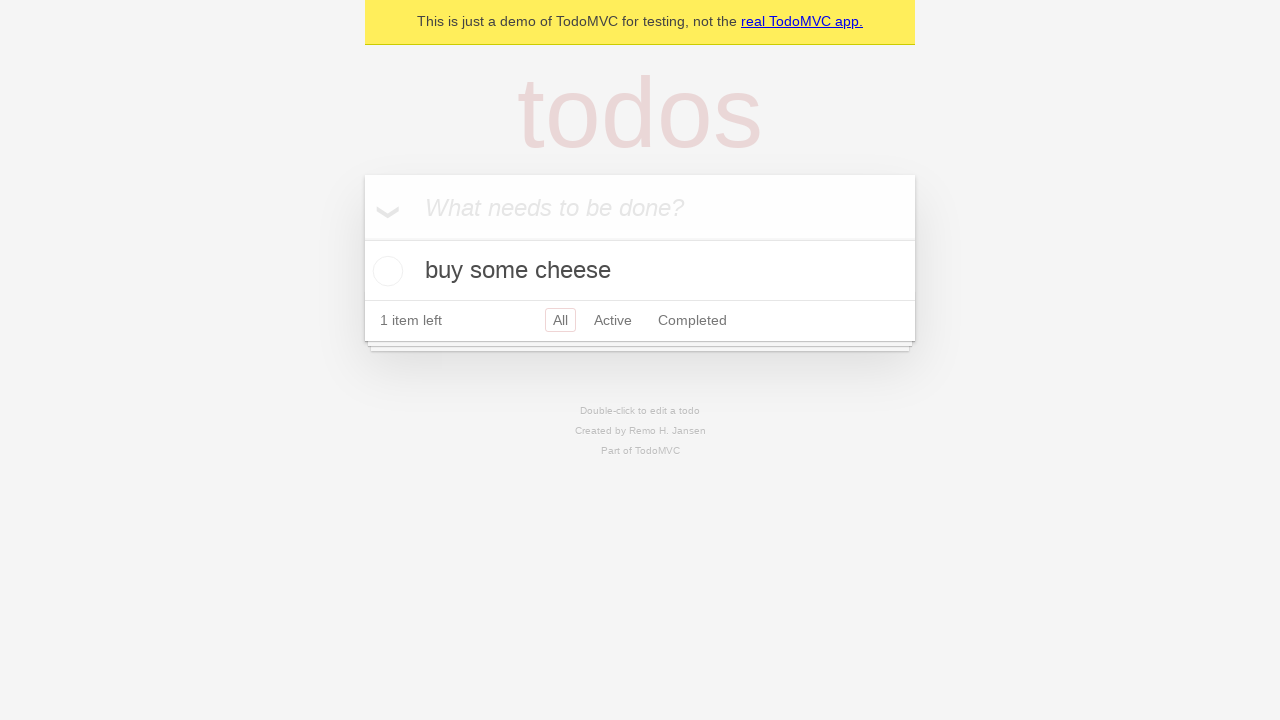

Filled second todo input with 'feed the cat' on internal:attr=[placeholder="What needs to be done?"i]
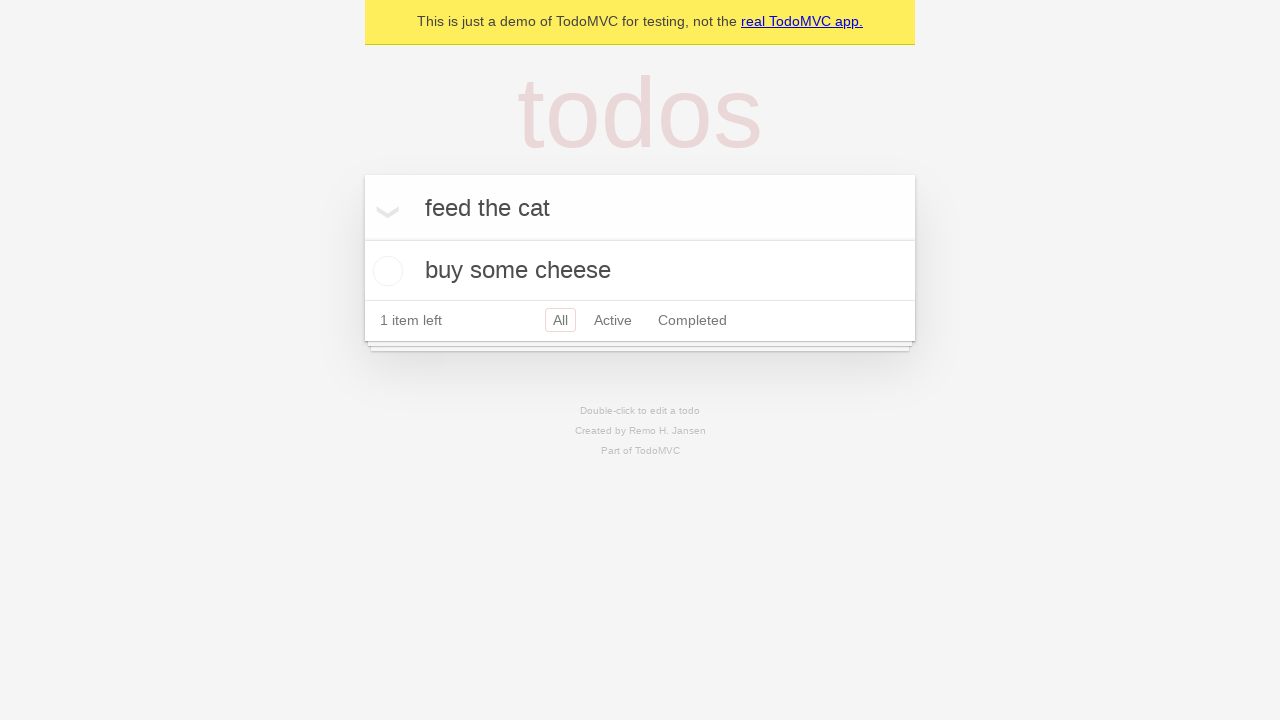

Pressed Enter to create second todo on internal:attr=[placeholder="What needs to be done?"i]
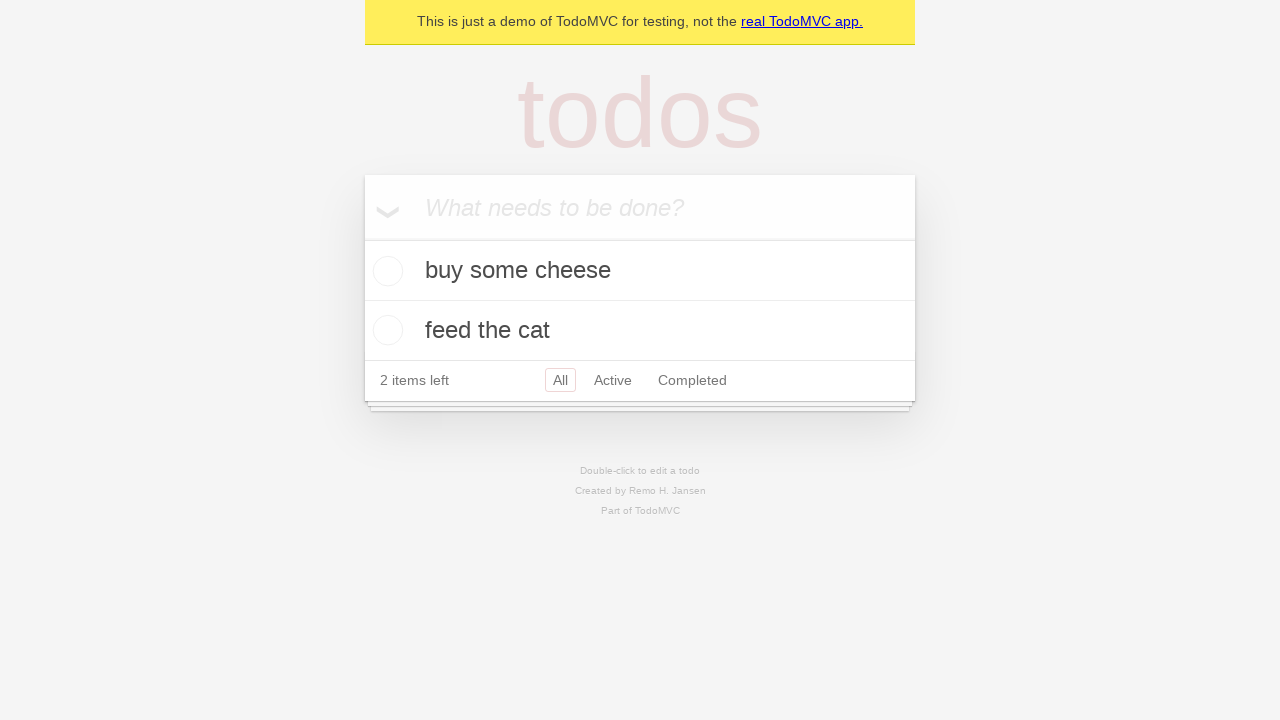

Filled third todo input with 'book a doctors appointment' on internal:attr=[placeholder="What needs to be done?"i]
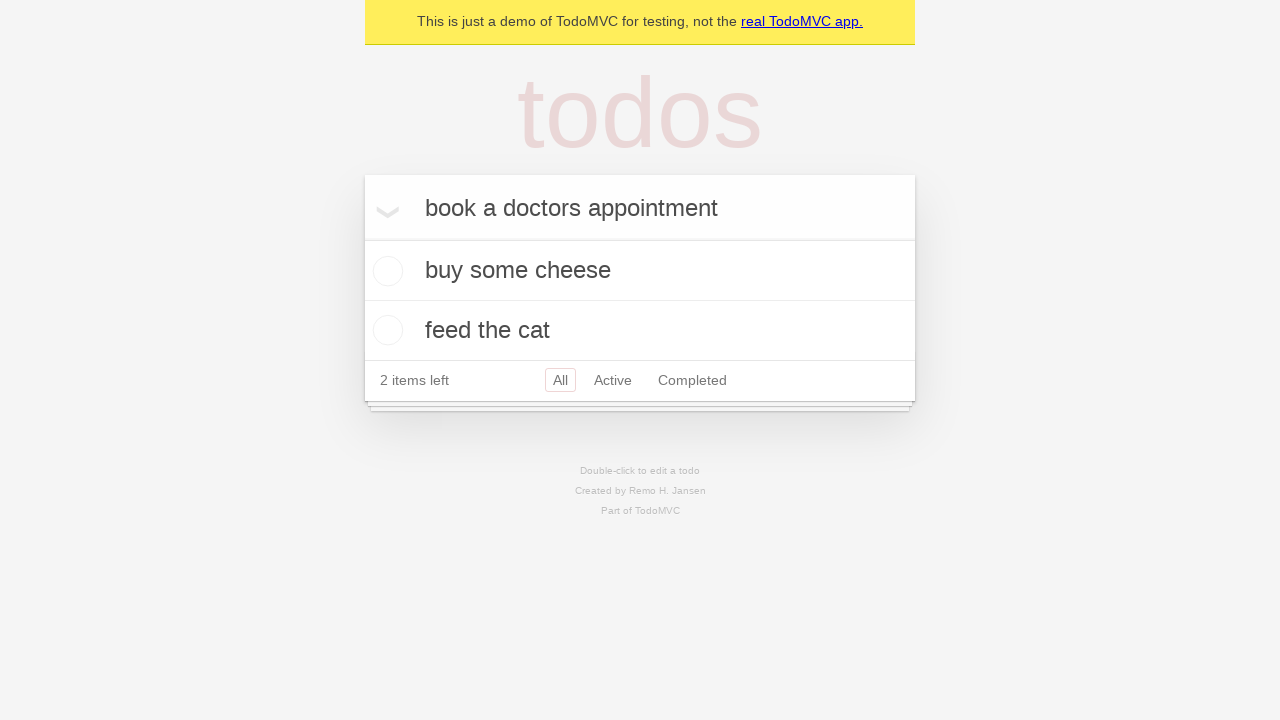

Pressed Enter to create third todo on internal:attr=[placeholder="What needs to be done?"i]
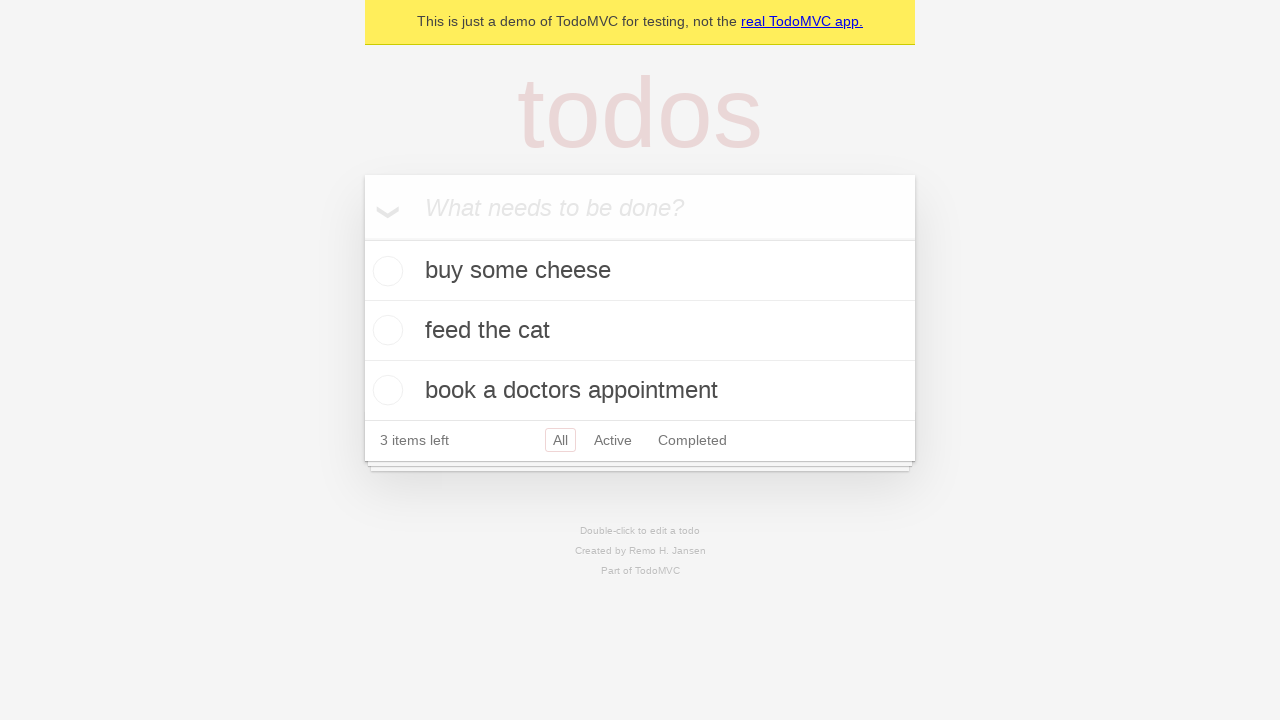

Checked first todo item to mark it as completed at (385, 271) on .todo-list li .toggle >> nth=0
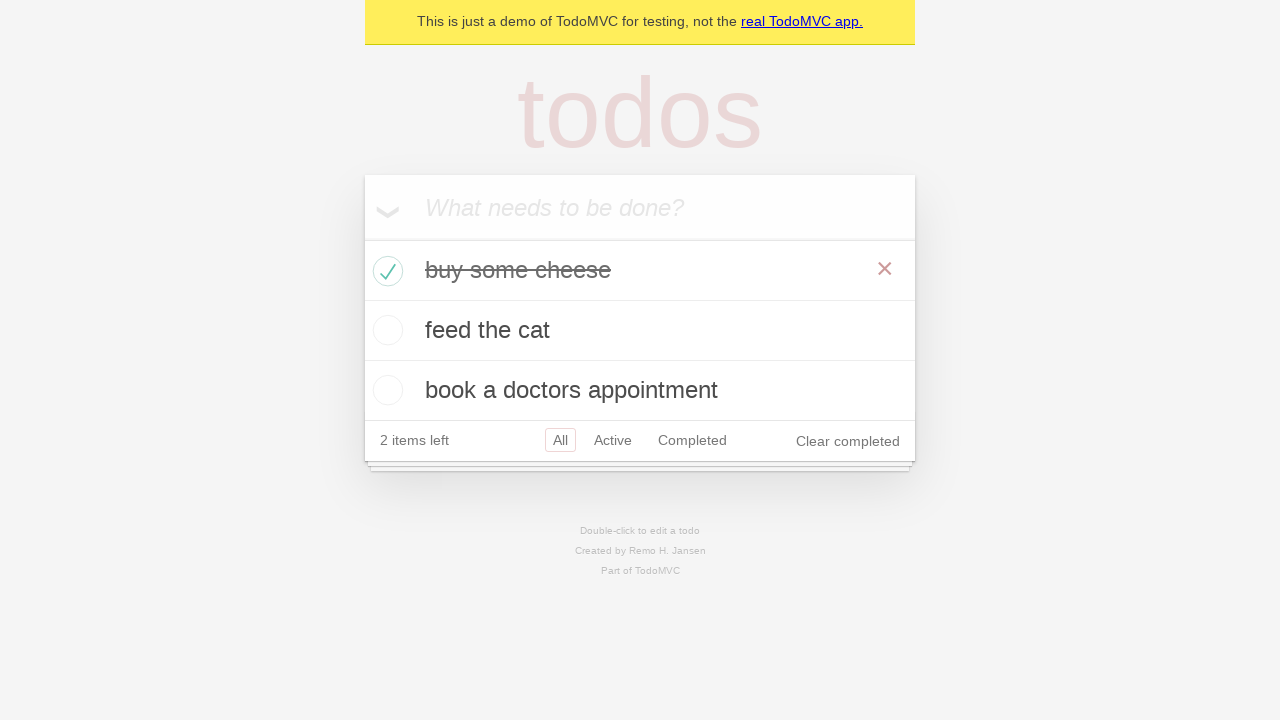

Clear completed button appeared on screen
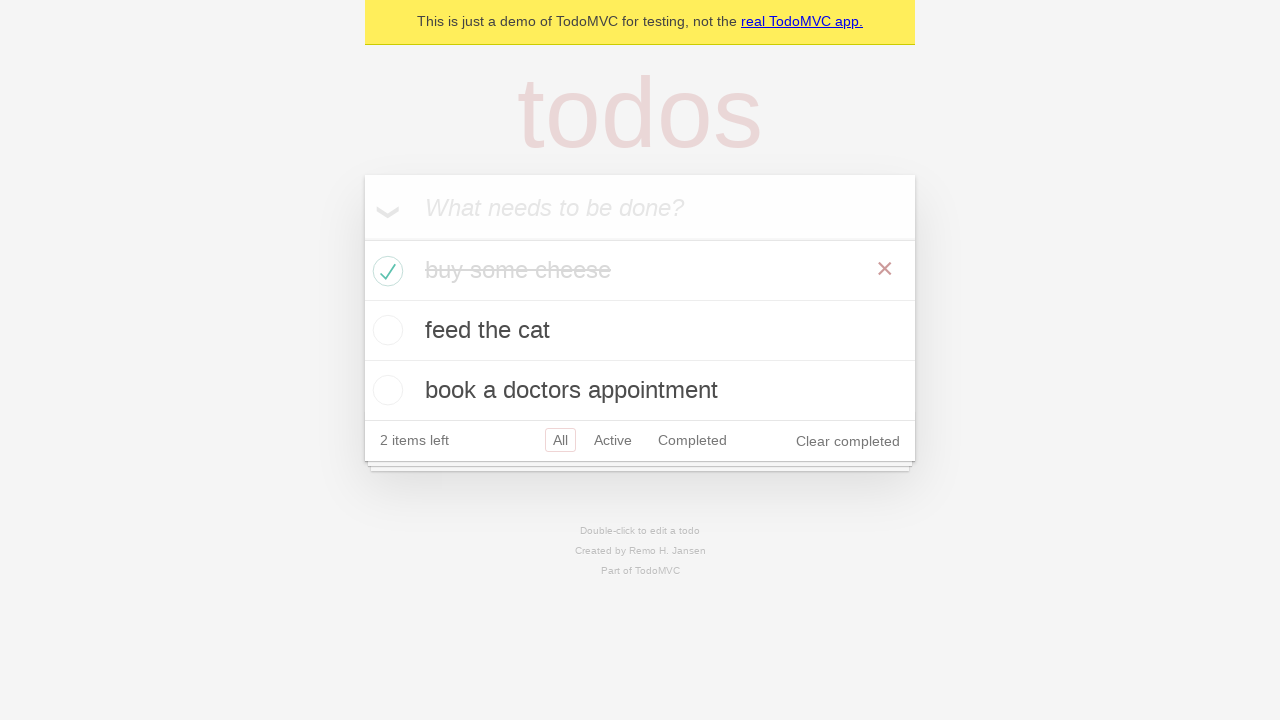

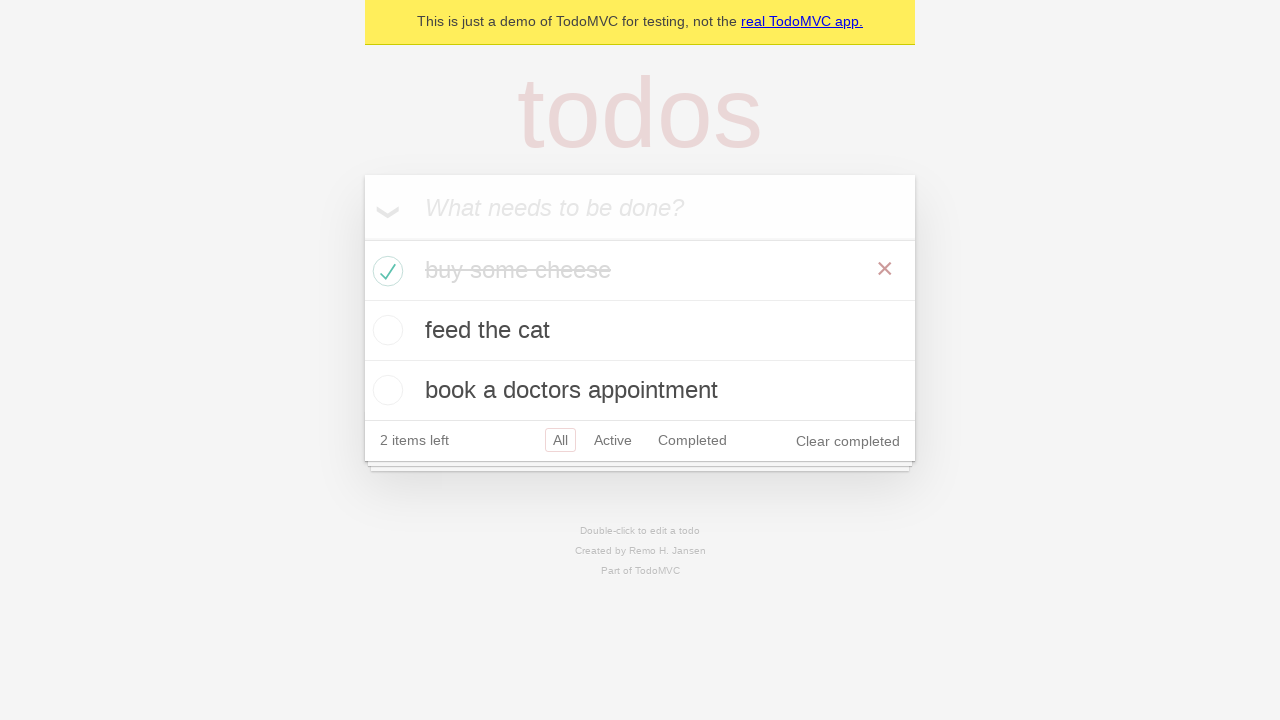